Tests the autocomplete functionality by typing "uni" in a search box, selecting "United Kingdom" from the suggestions, clicking submit, and verifying the result contains "United Kingdom".

Starting URL: https://testcenter.techproeducation.com/index.php?page=autocomplete

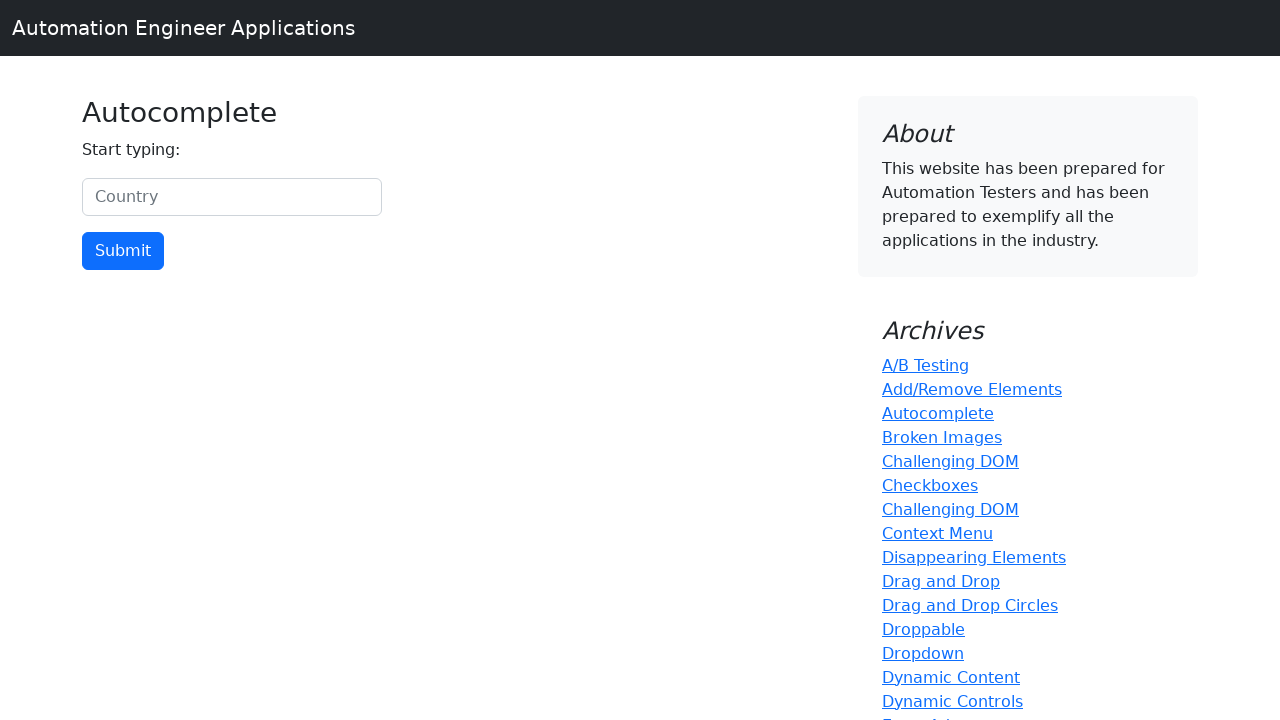

Typed 'uni' in the search box to trigger autocomplete on #myCountry
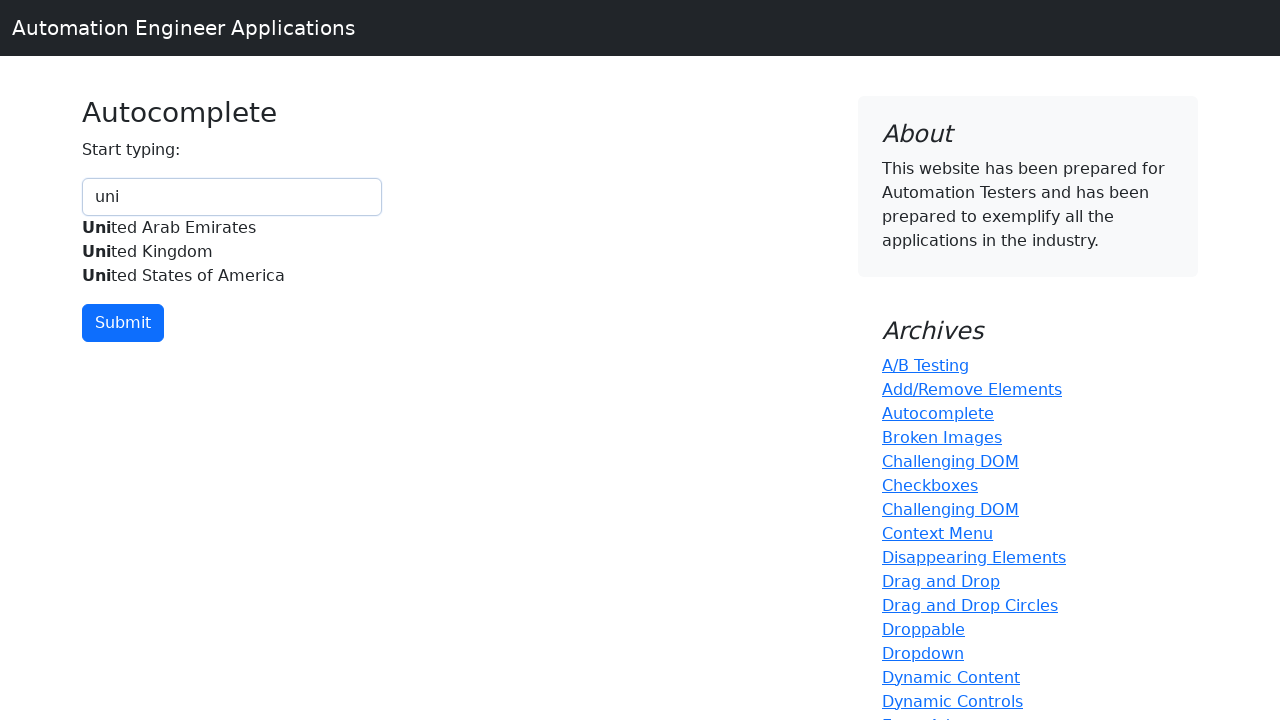

Autocomplete suggestions appeared with 'United Kingdom' option
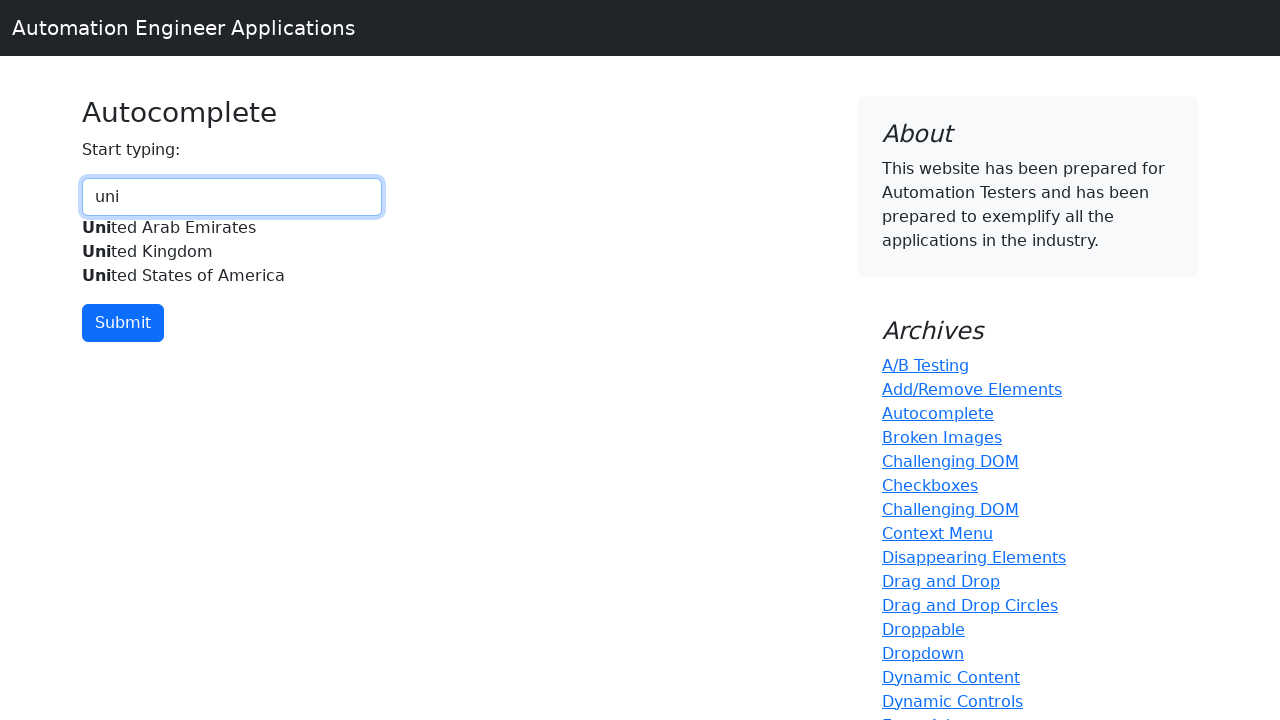

Selected 'United Kingdom' from the autocomplete suggestions at (232, 252) on xpath=//div[@id='myCountryautocomplete-list']//*[.='United Kingdom']
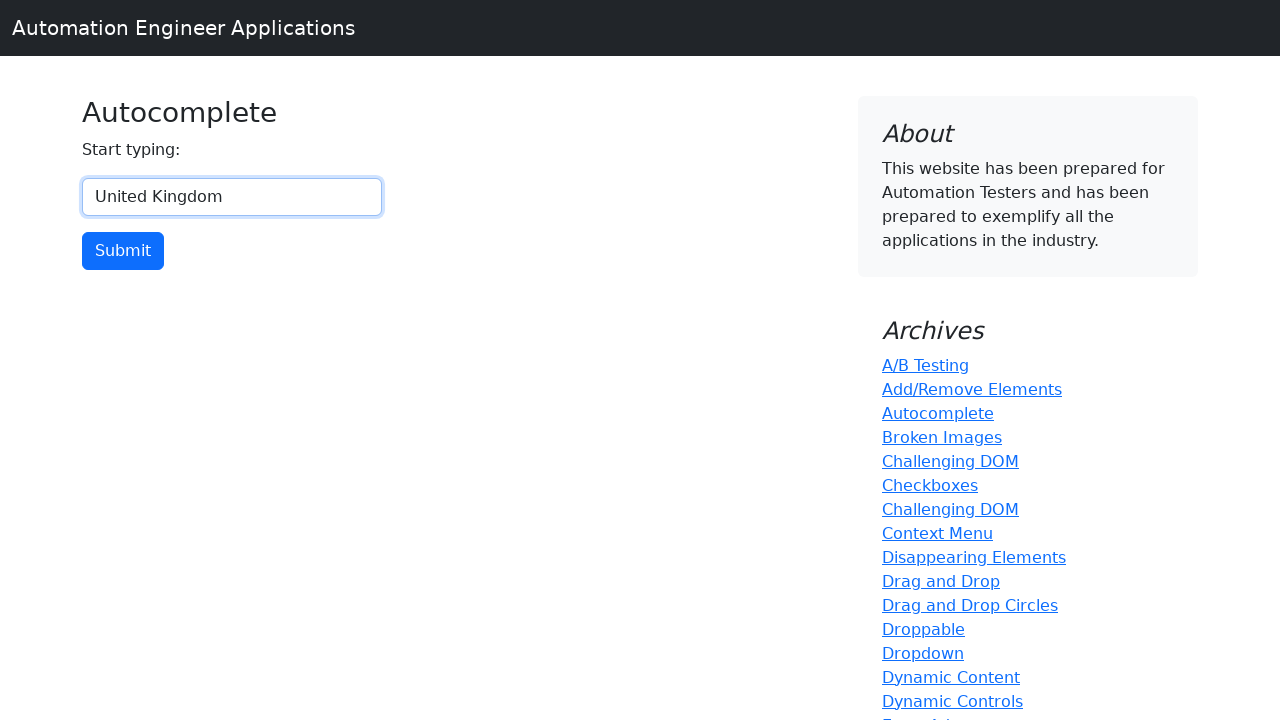

Clicked the submit button at (123, 251) on input[type='button']
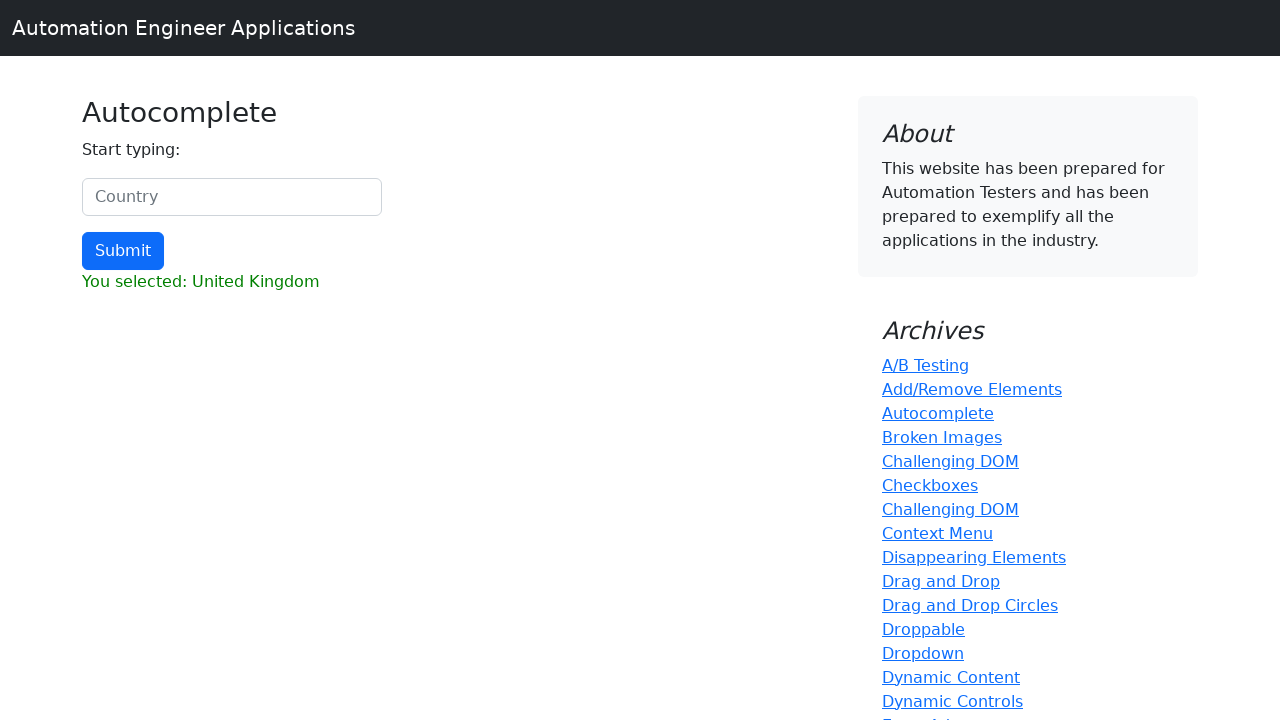

Result page loaded and result element is visible
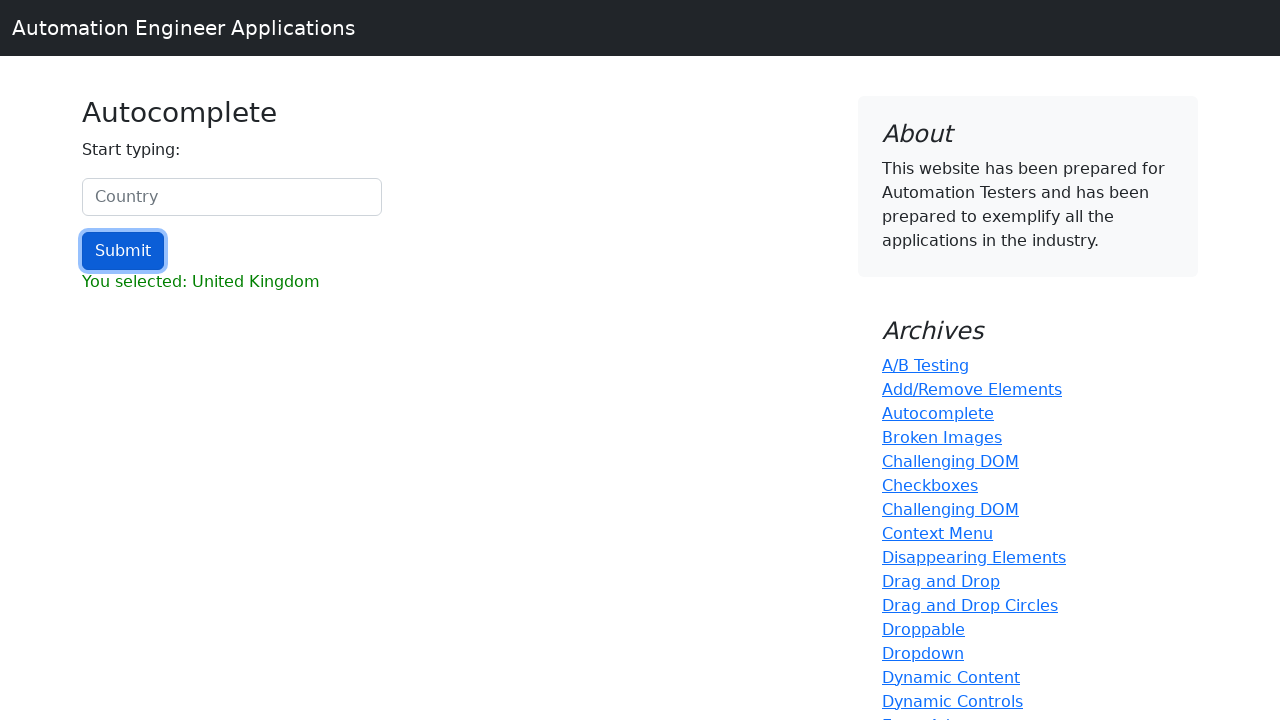

Retrieved result text: You selected: United Kingdom
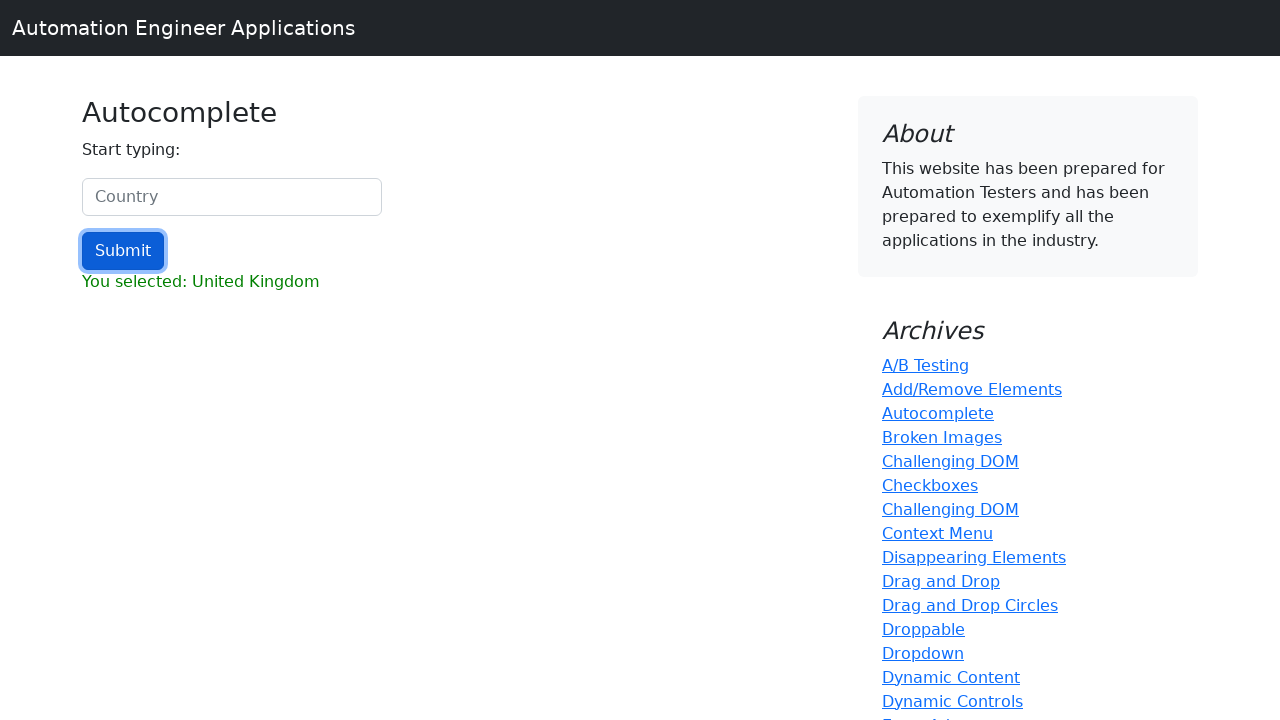

Verified that result contains 'United Kingdom'
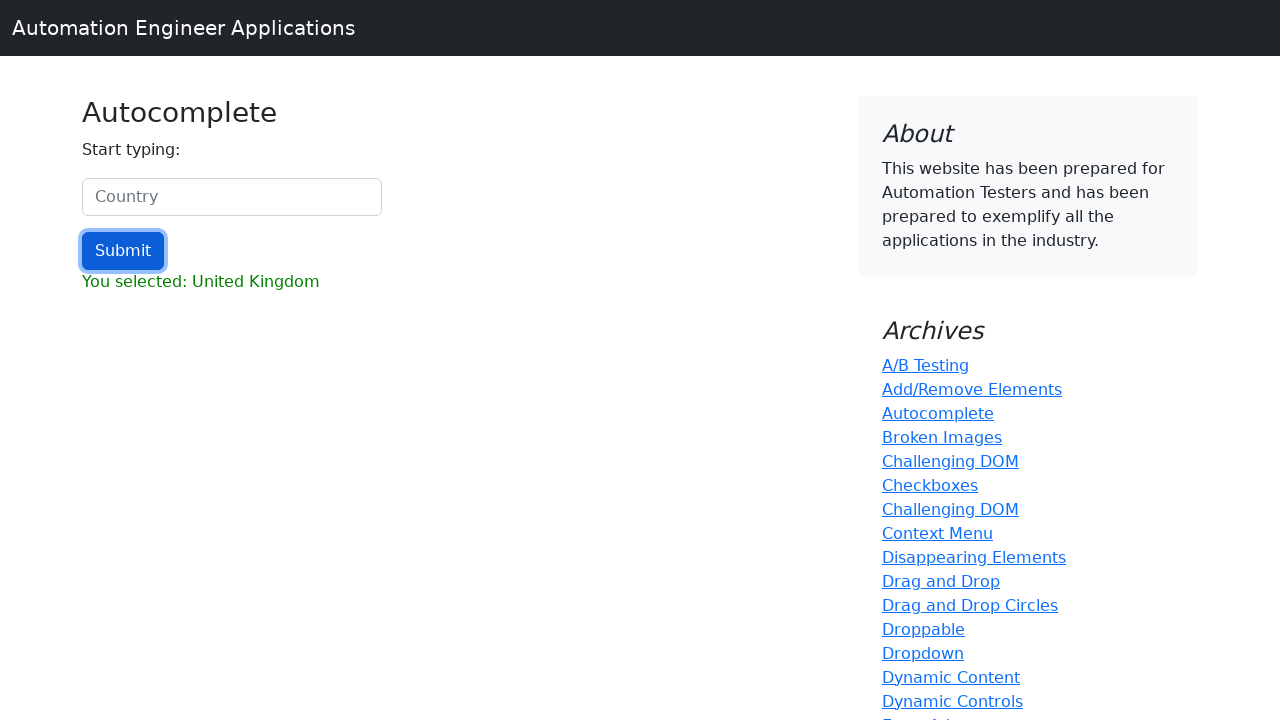

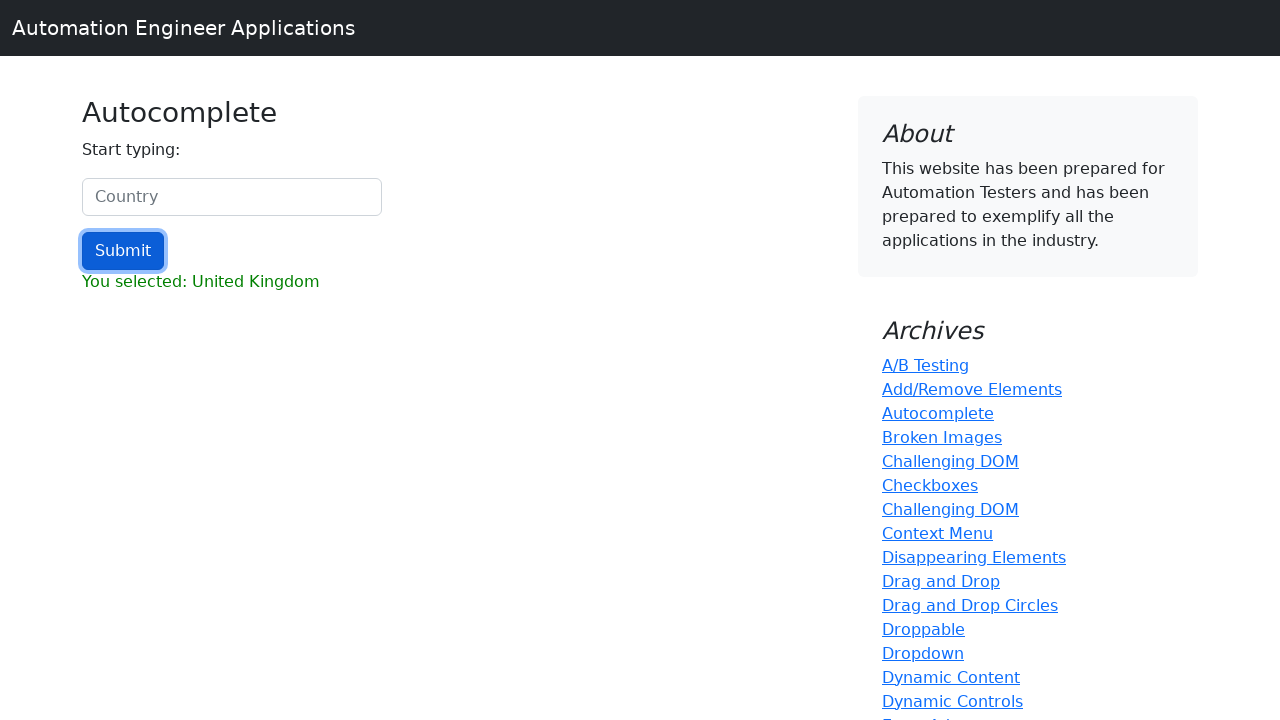